Tests a registration form by filling in required fields (first name, last name, email) and submitting, then verifies the success message is displayed.

Starting URL: http://suninjuly.github.io/registration2.html

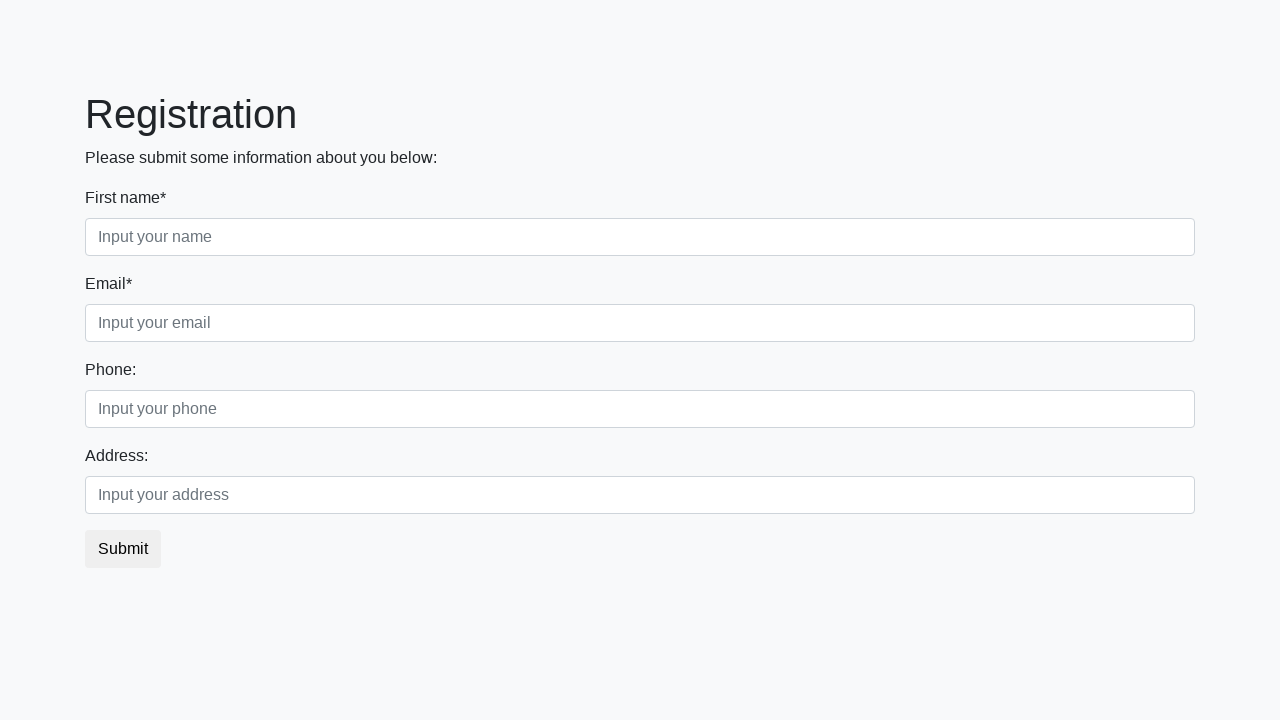

Navigated to registration form page
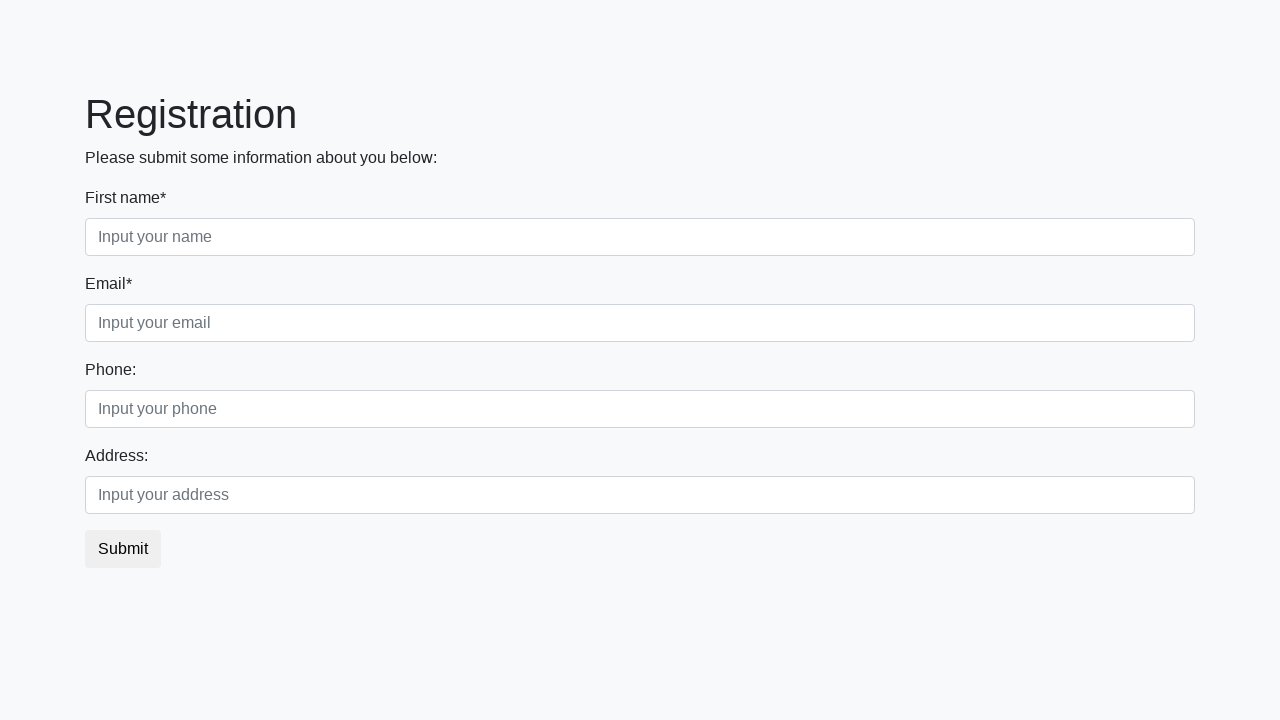

Filled first name field with 'Ivan' on .first
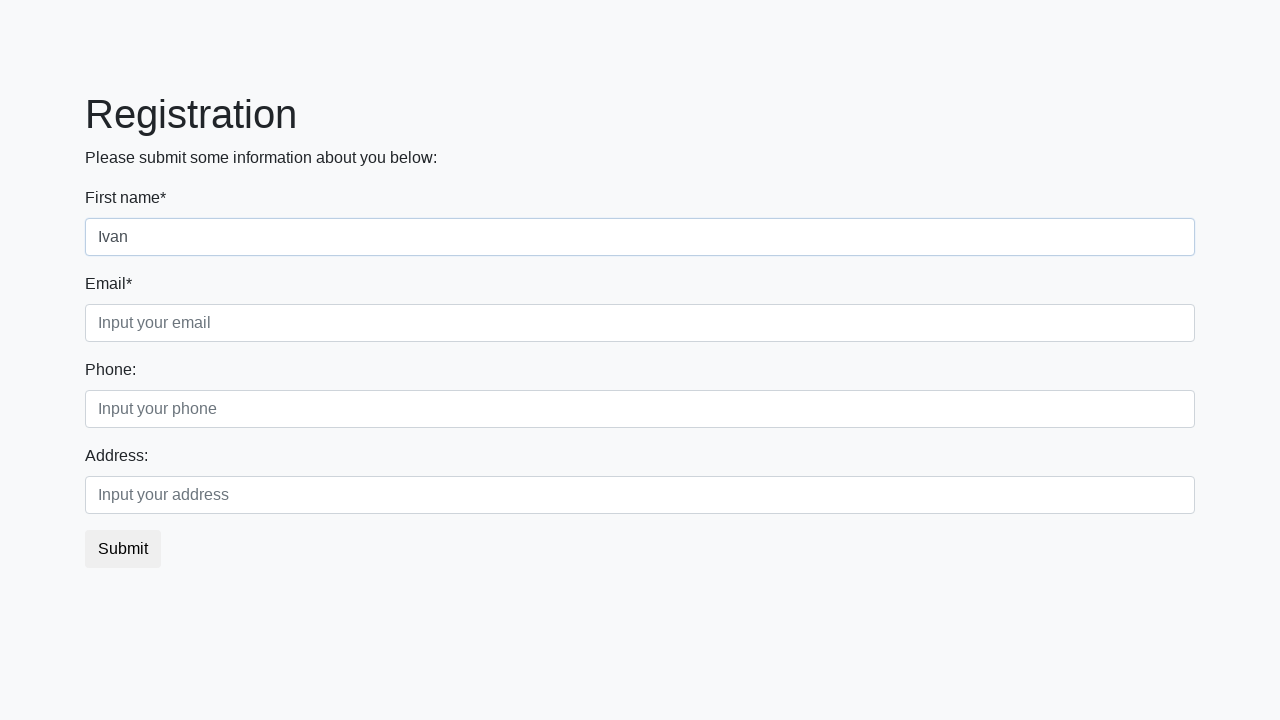

Filled last name field with 'Chernov' on .second
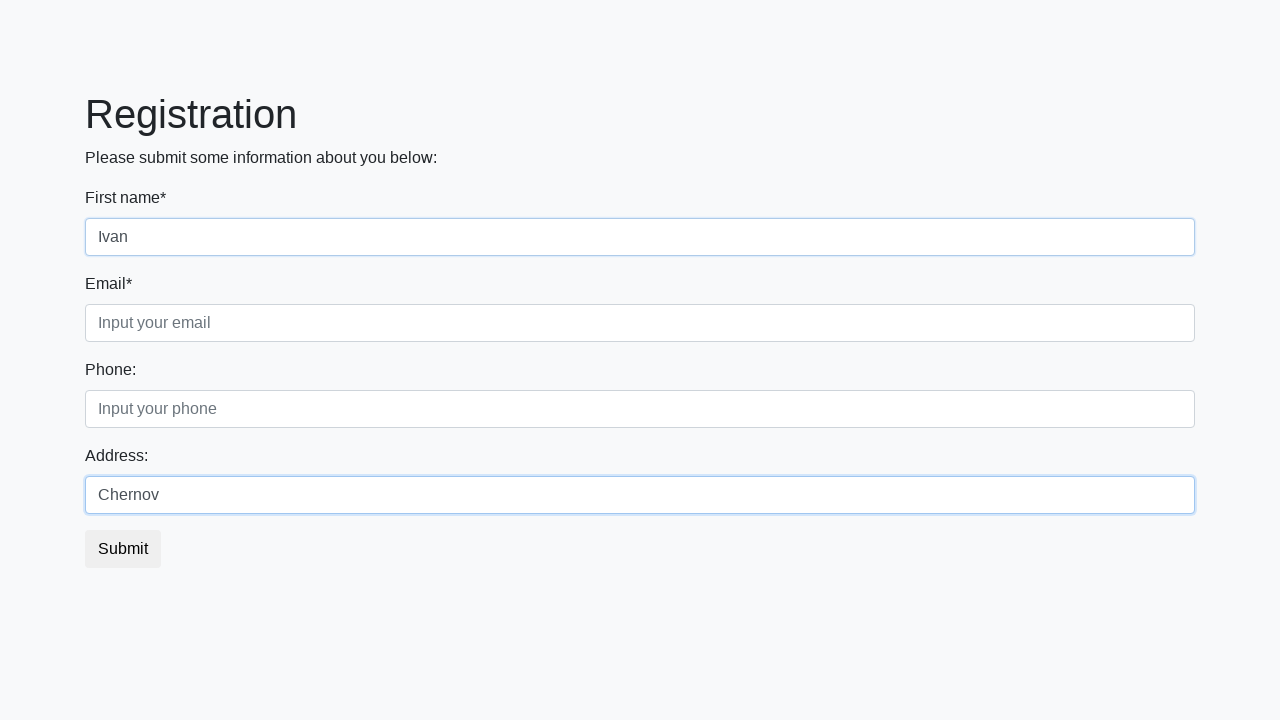

Filled email field with 'testuser@mail.ru' on .third
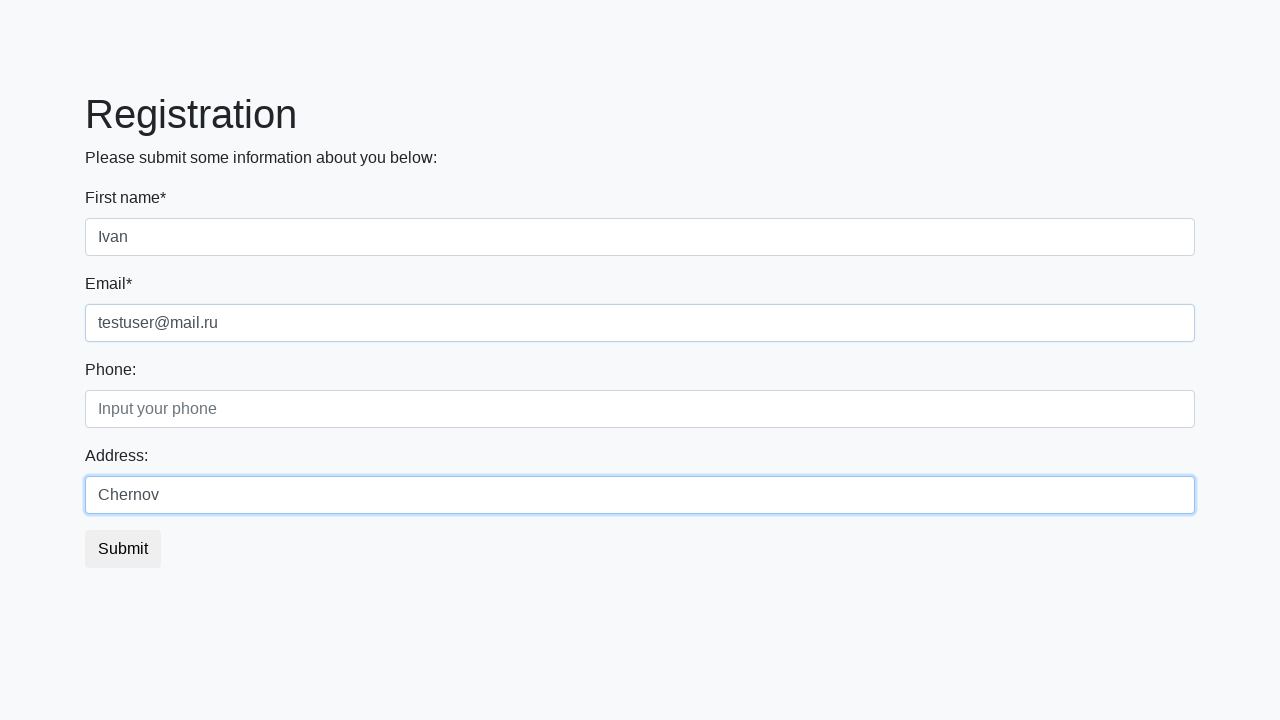

Clicked submit button to register at (123, 549) on button.btn
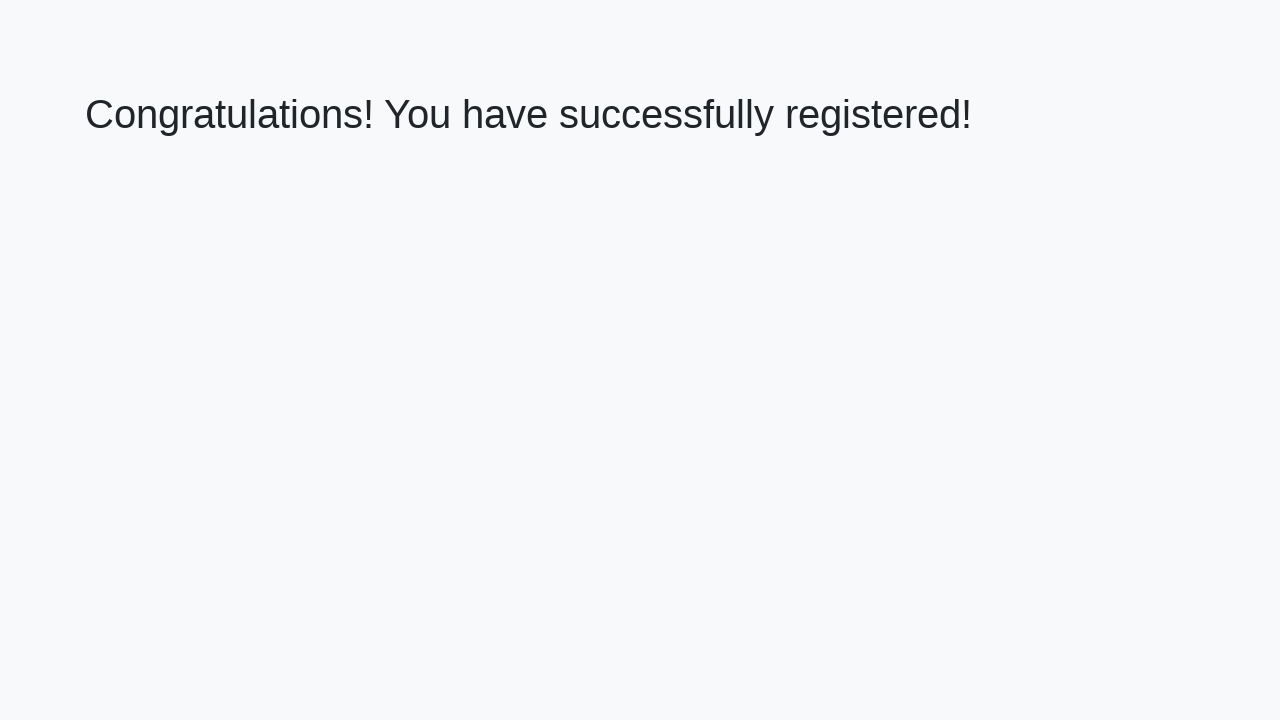

Success message heading loaded
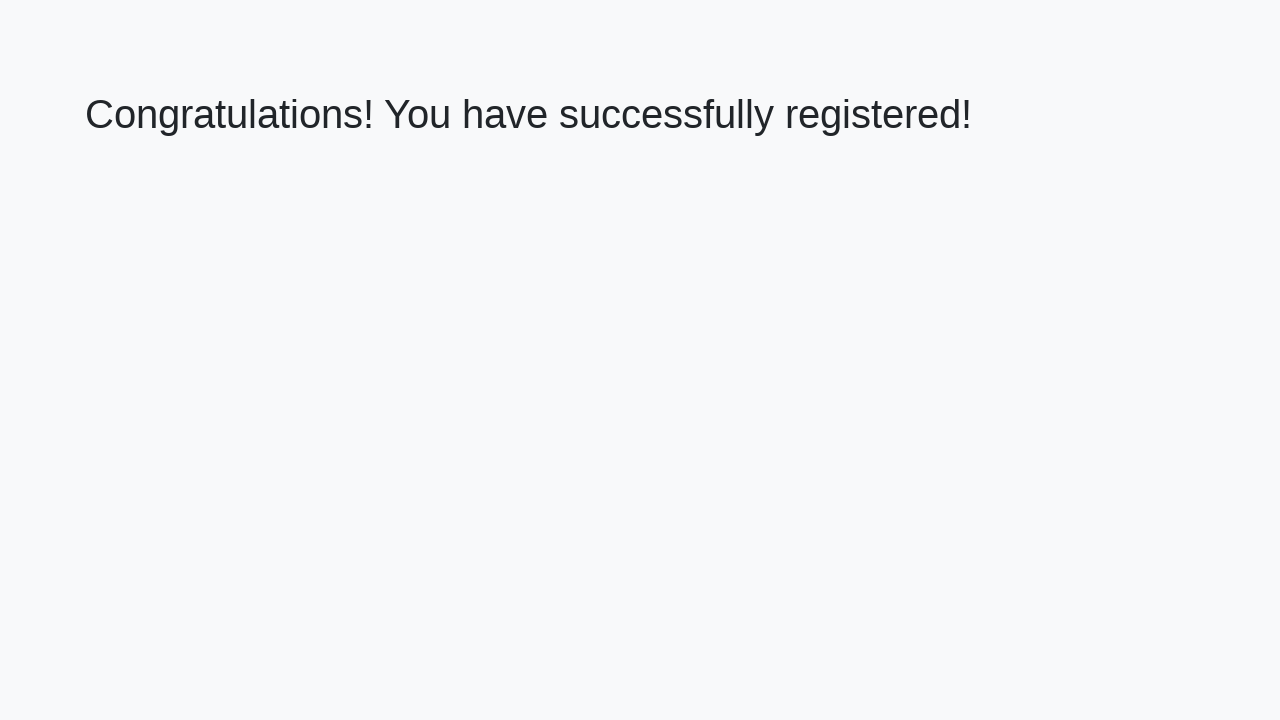

Retrieved success message text
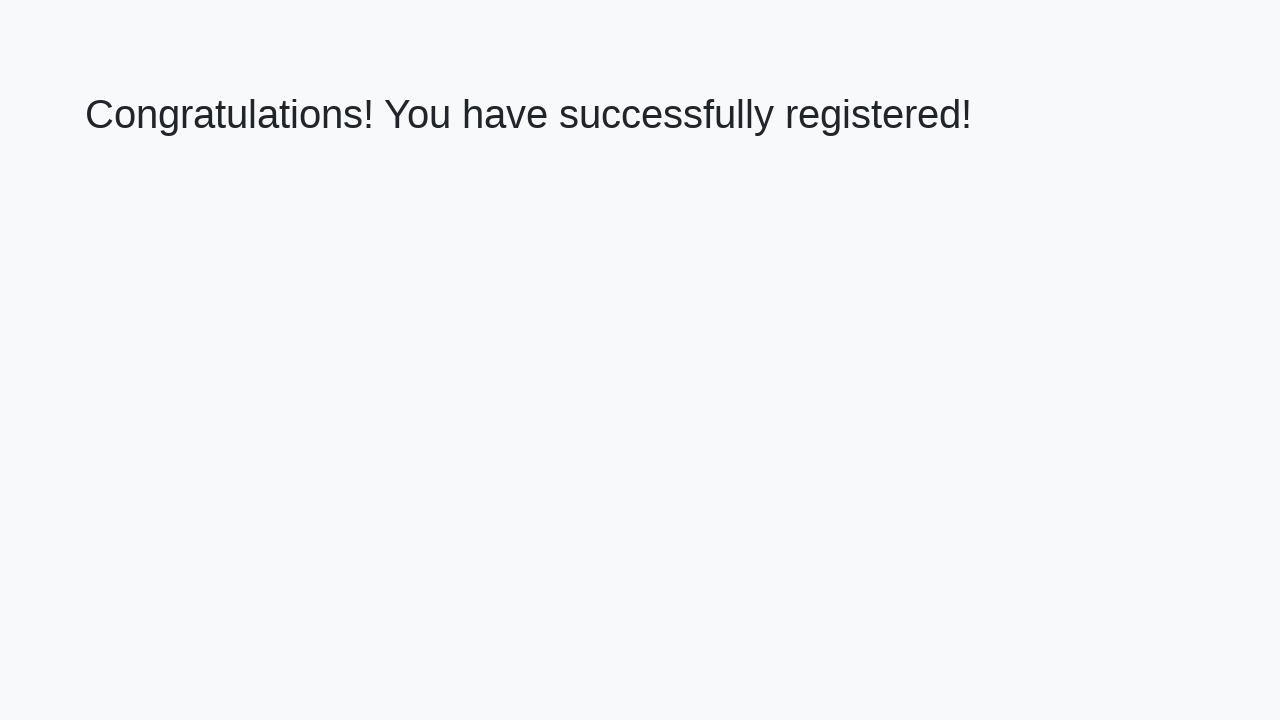

Verified success message: 'Congratulations! You have successfully registered!'
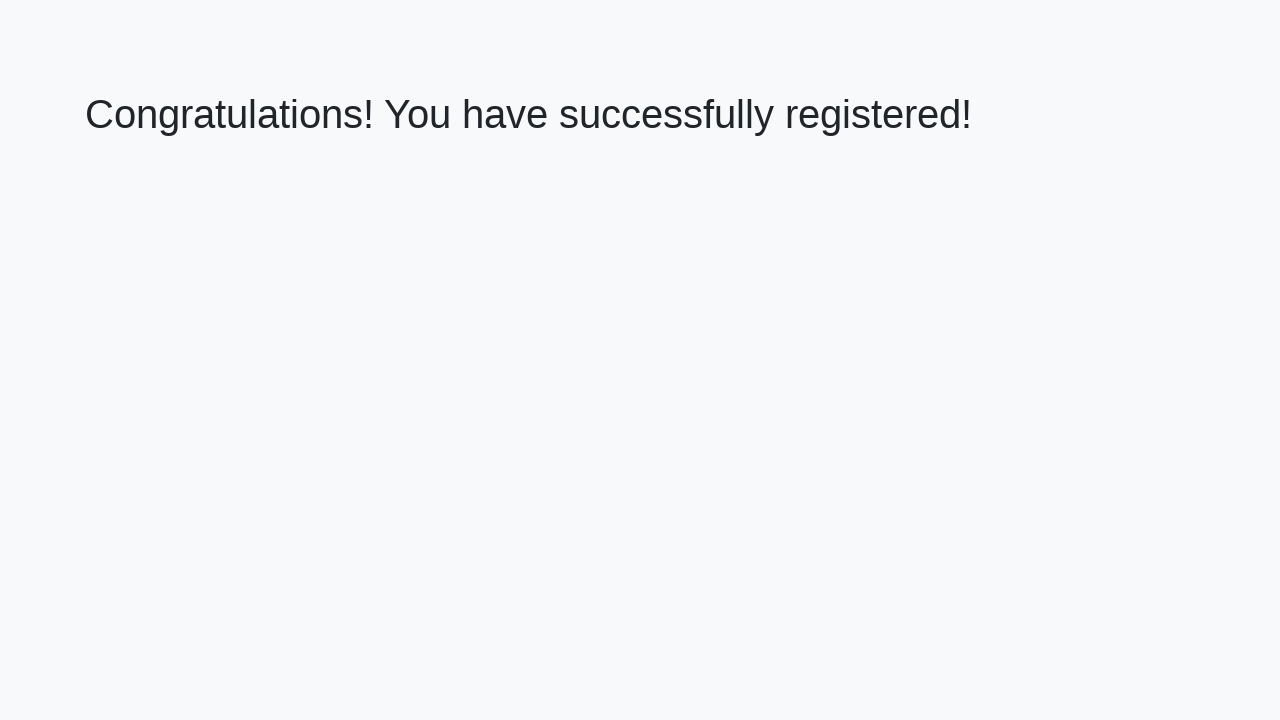

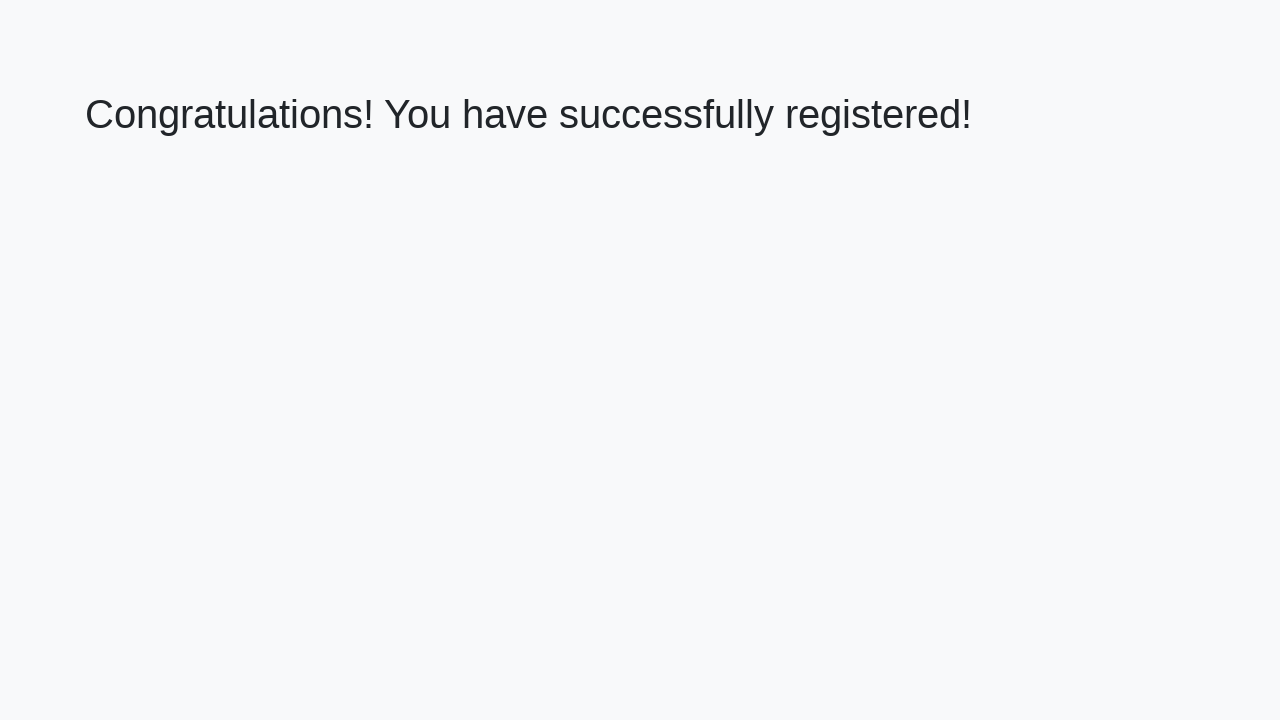